Tests opening multiple types of windows (new tab, new window, and message window) and iterating through all opened windows

Starting URL: https://demoqa.com/browser-windows

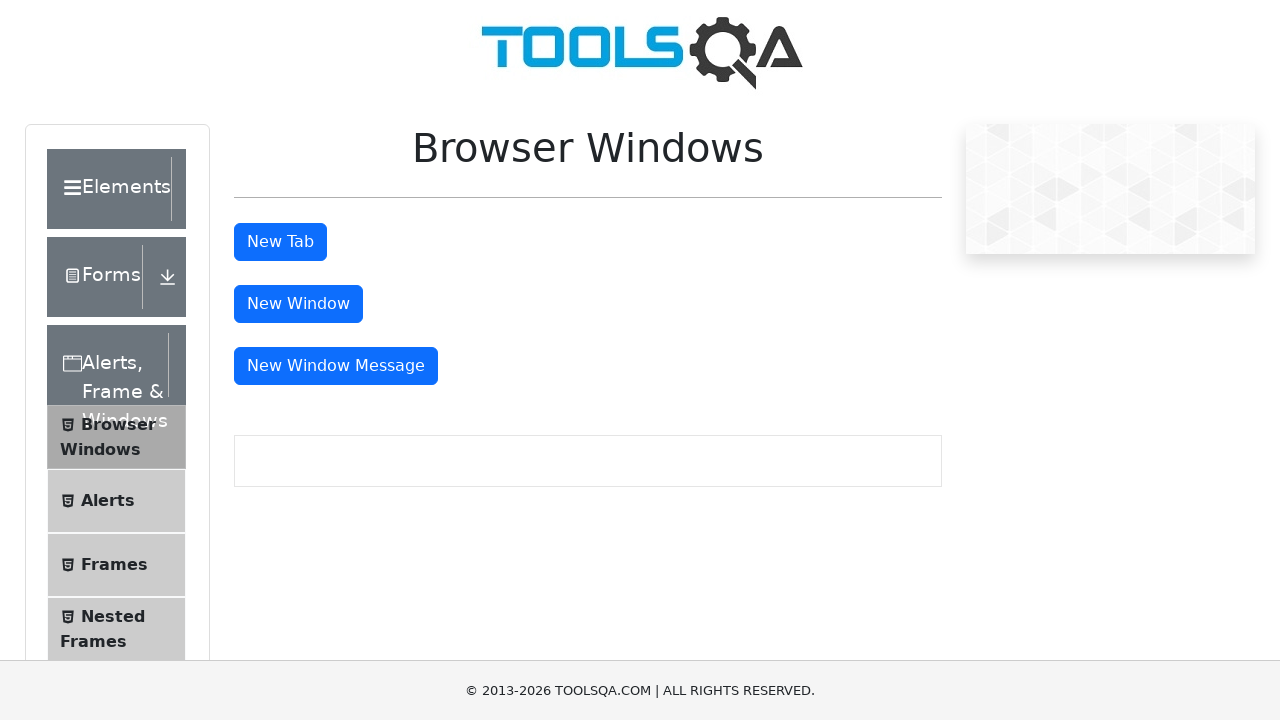

Stored reference to main page
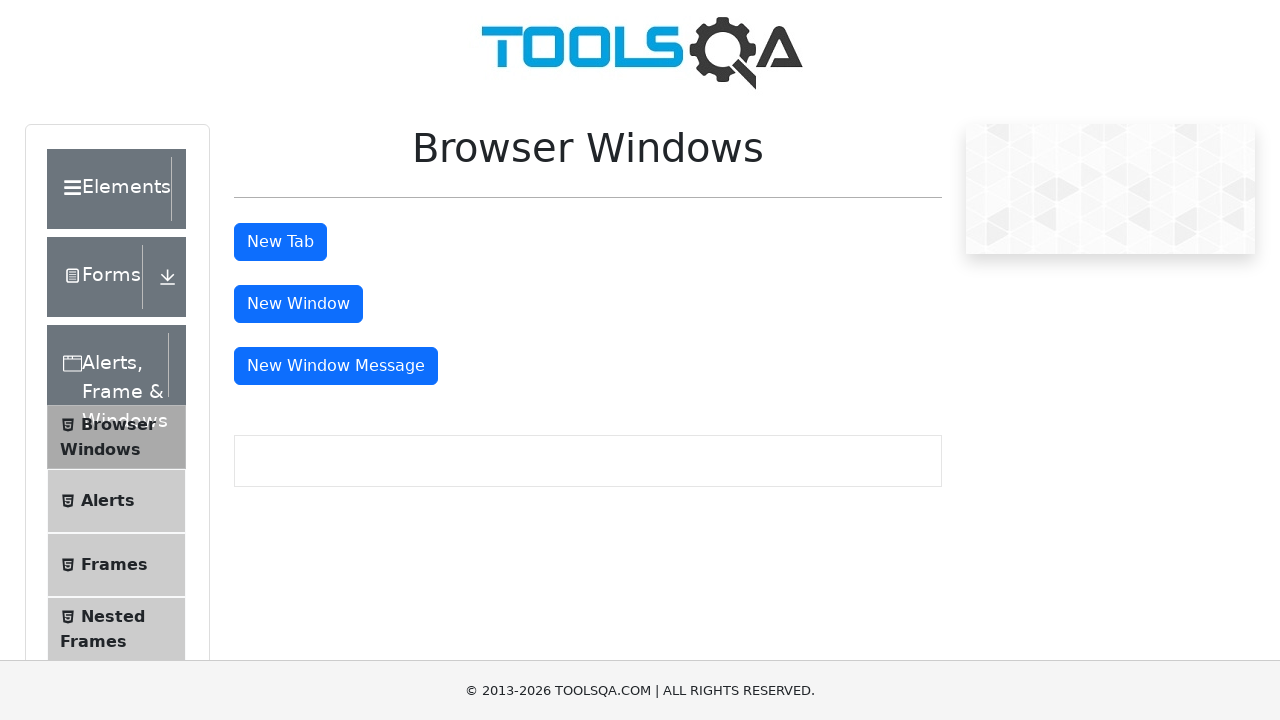

Clicked tab button to open new tab at (280, 242) on #tabButton
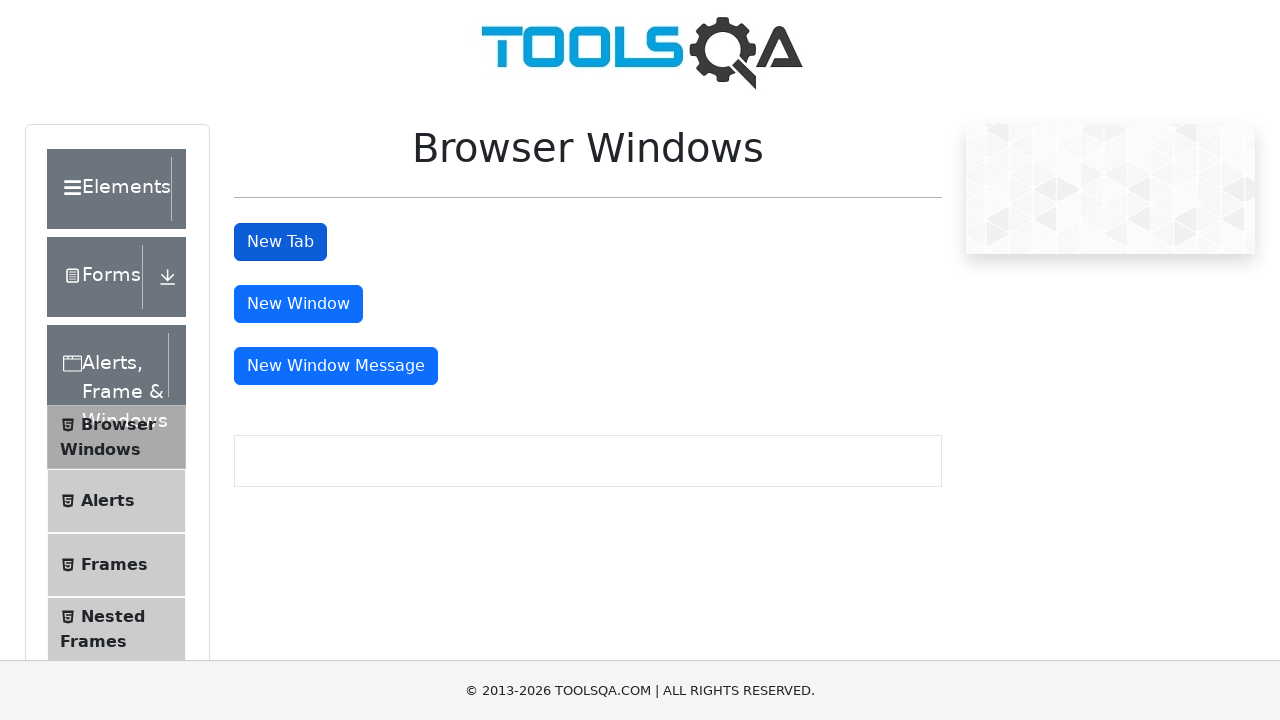

New tab opened and captured
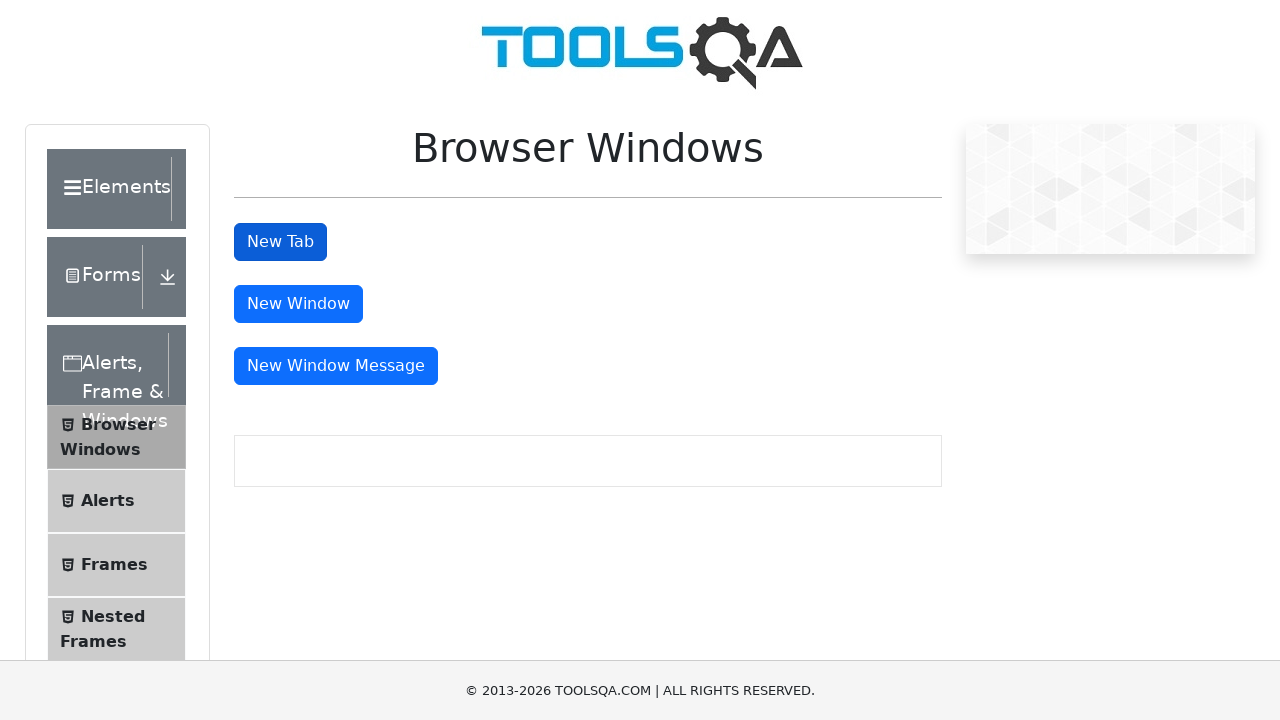

Clicked window button to open new window at (298, 304) on #windowButton
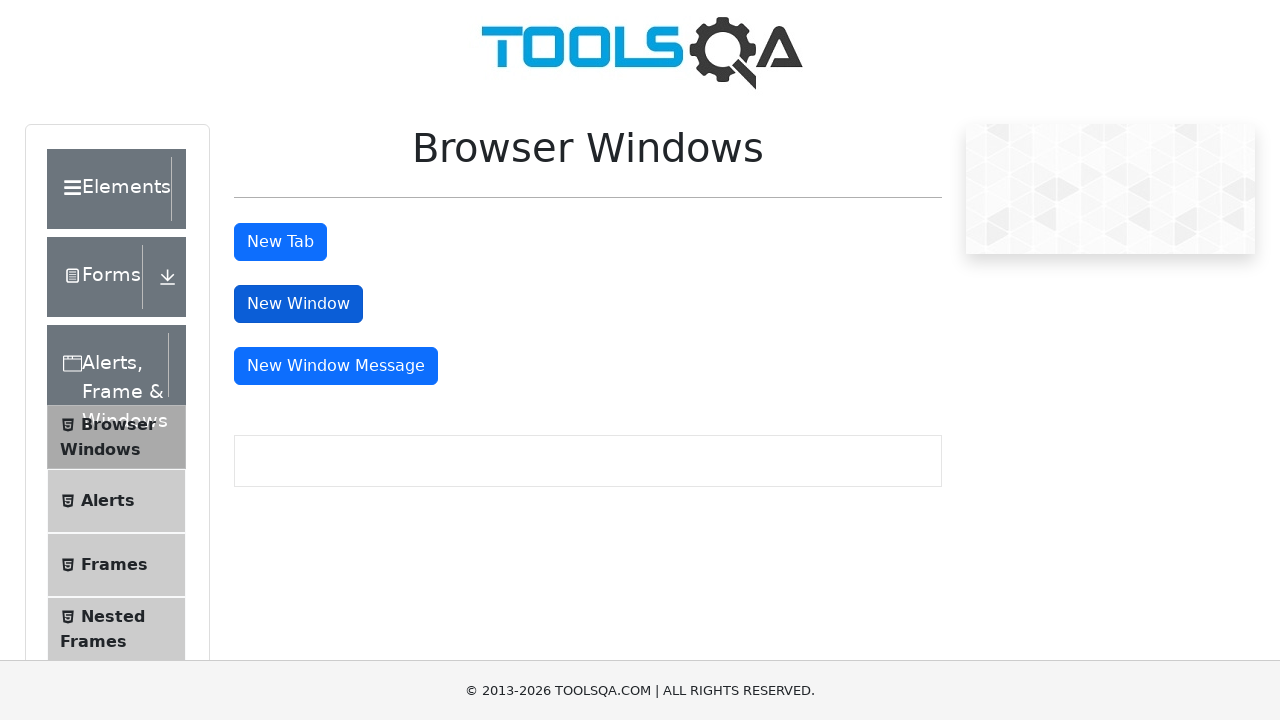

New window opened and captured
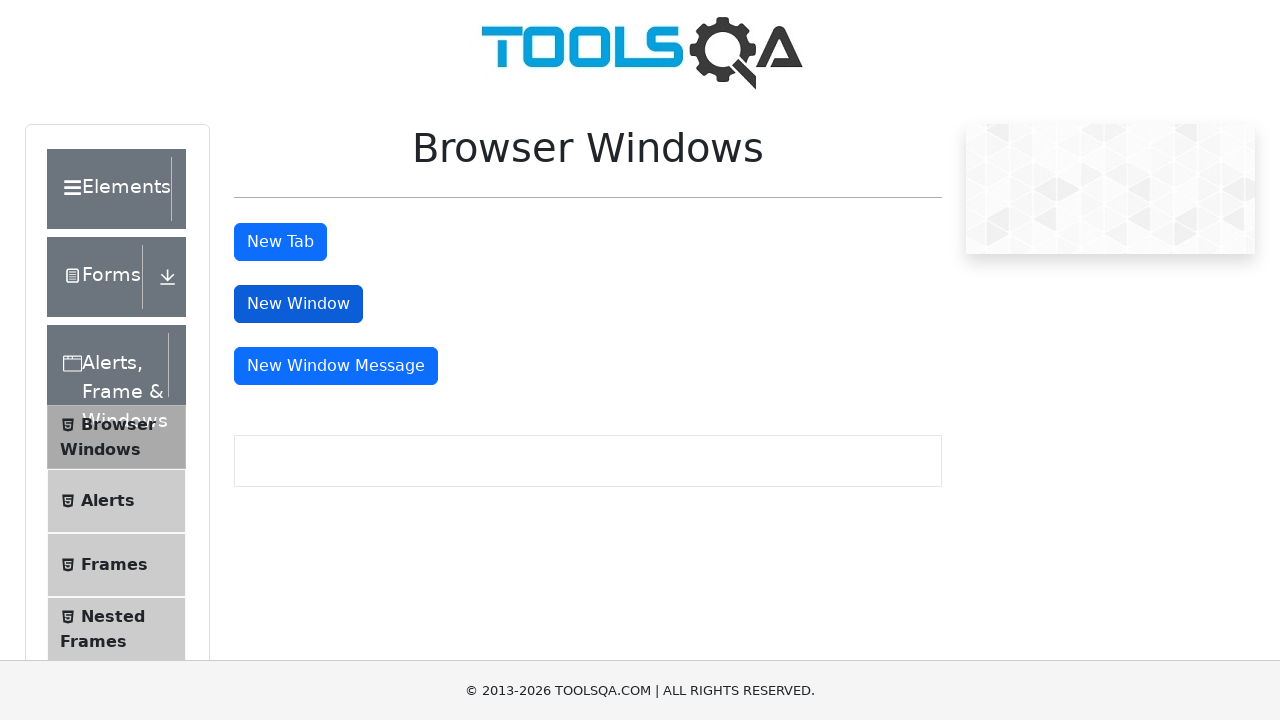

Clicked message window button to open message window at (336, 366) on #messageWindowButton
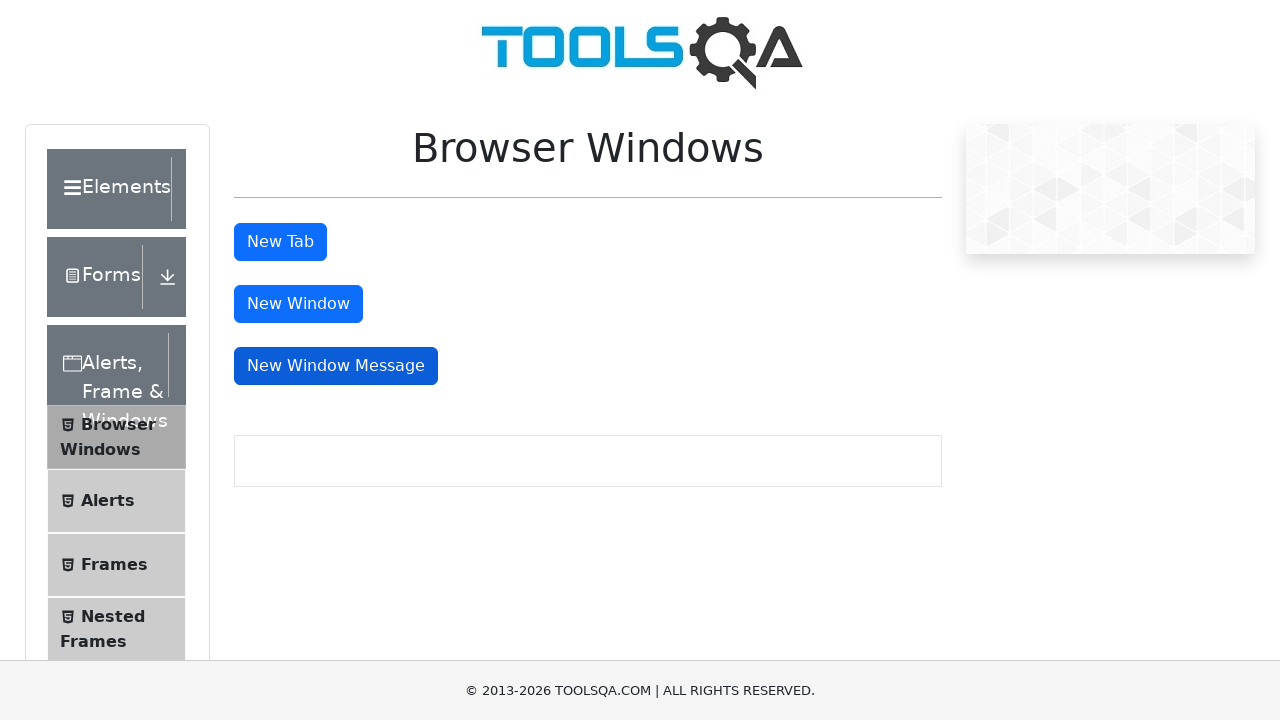

Message window opened and captured
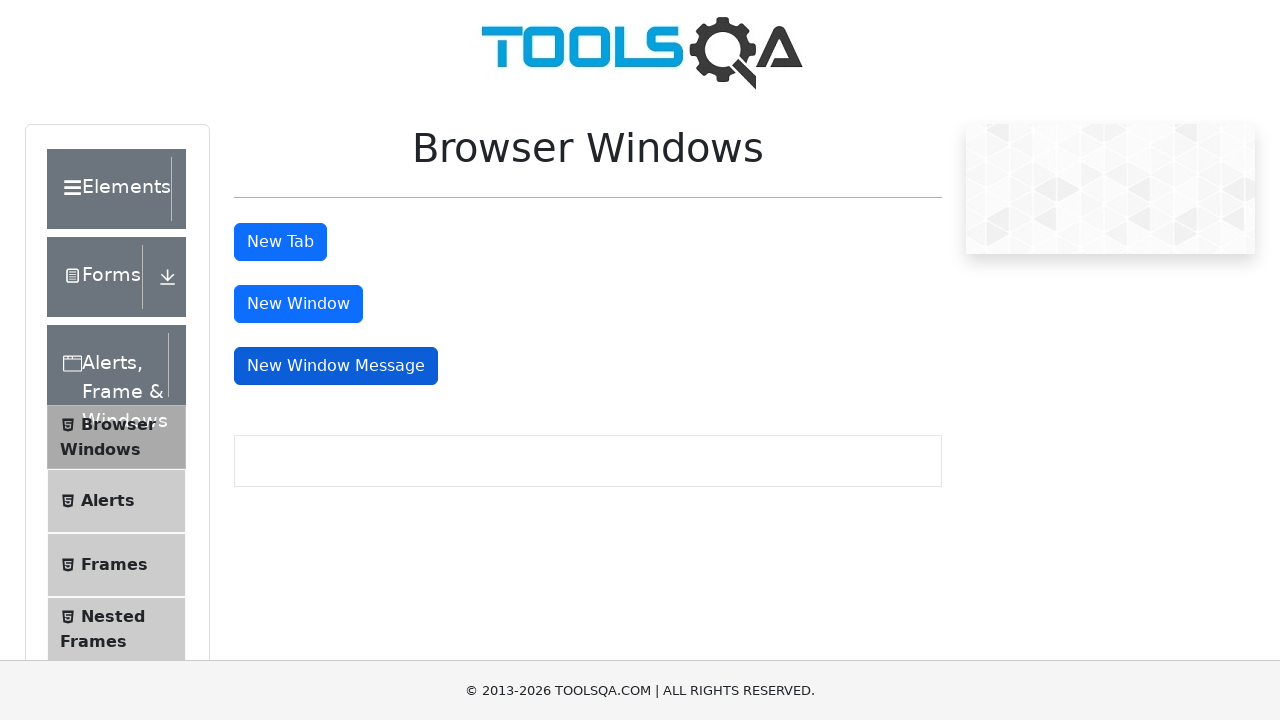

Retrieved main page title: demosite
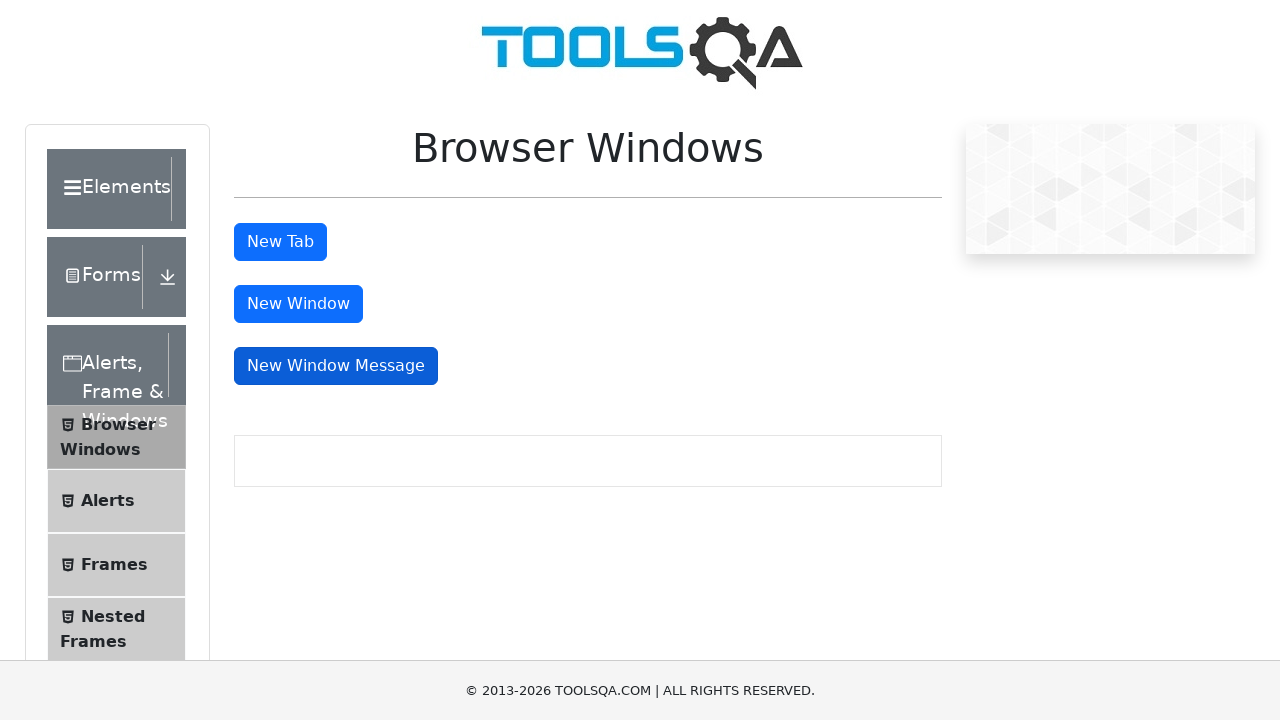

Retrieved all open pages in context: 4 total windows
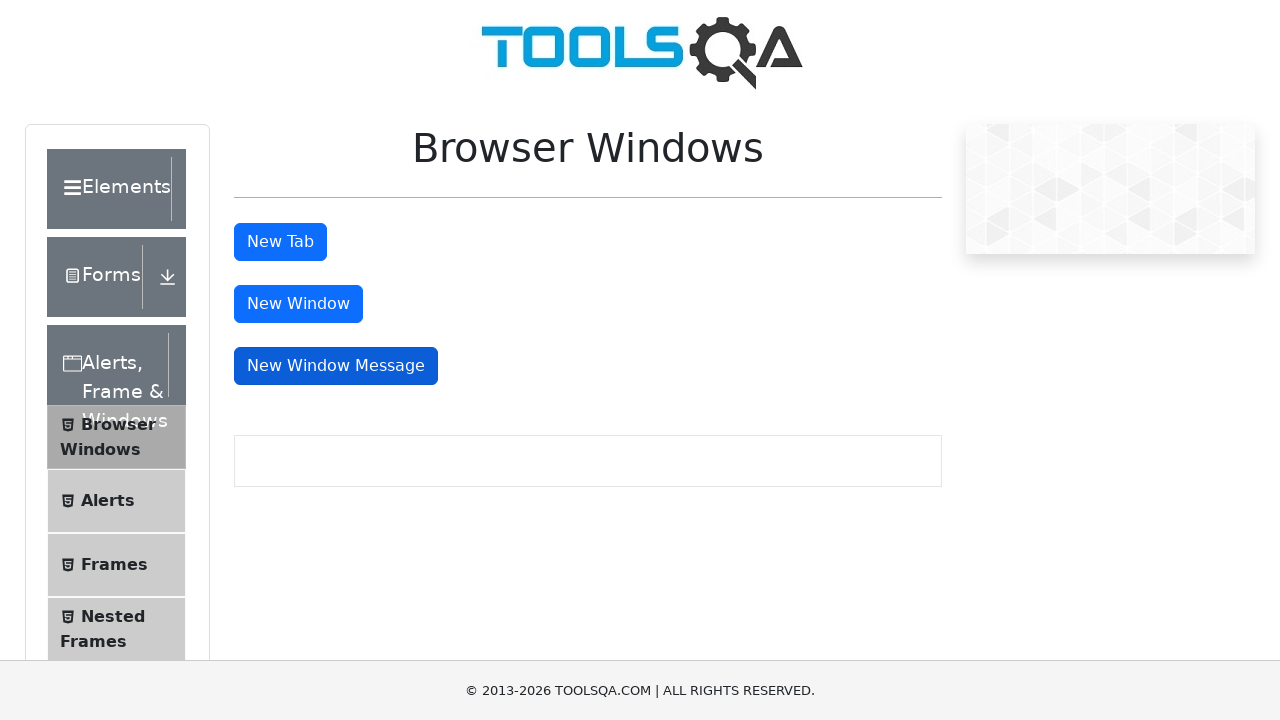

Brought window to front: demosite
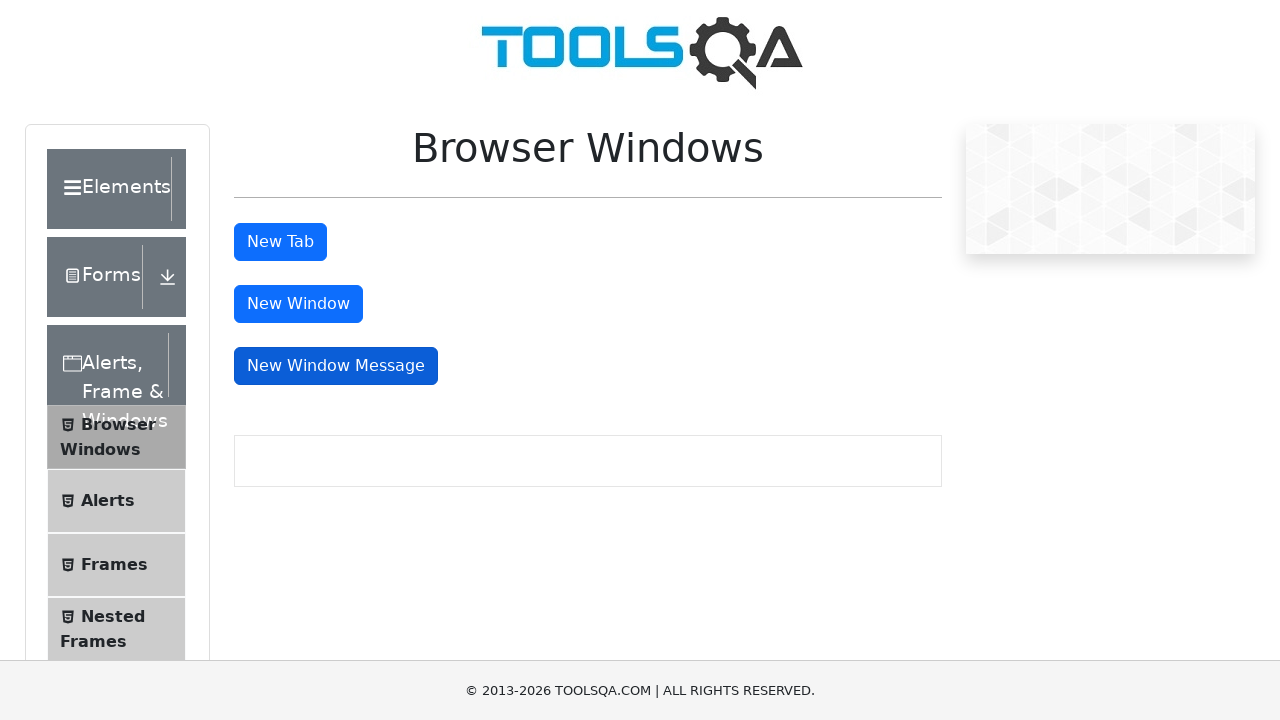

Switched to window with title: demosite
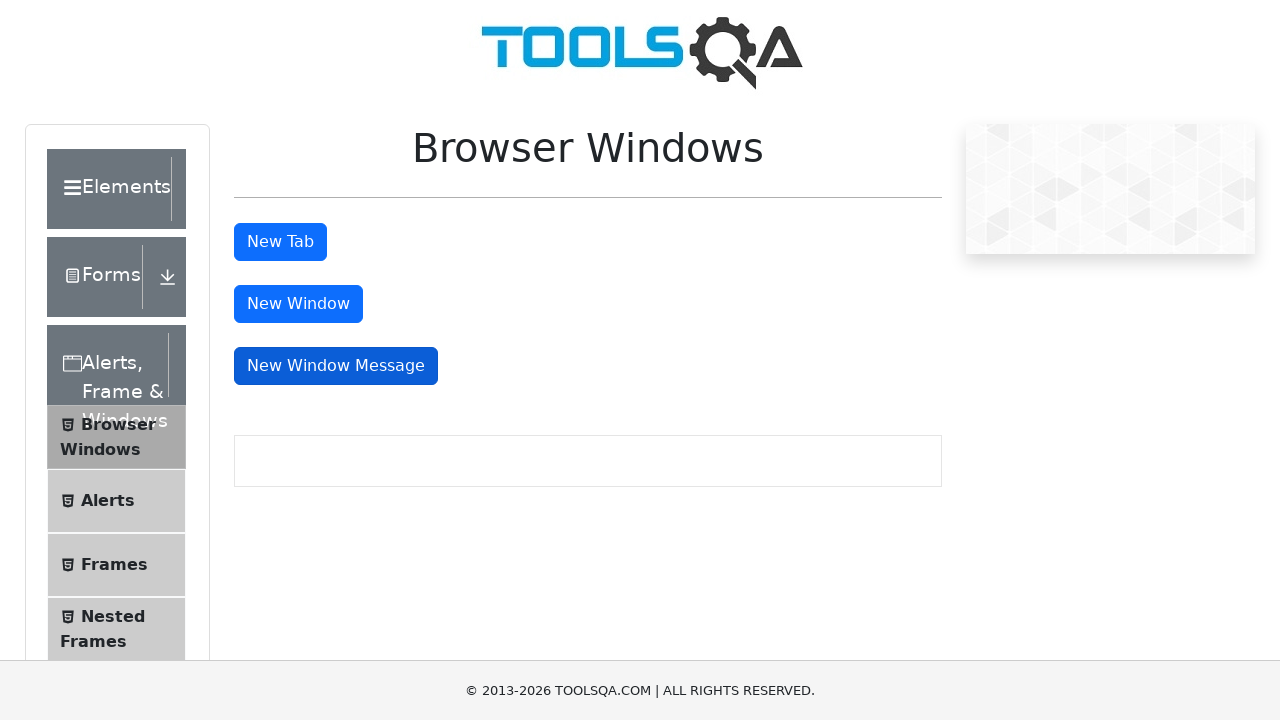

Brought window to front: 
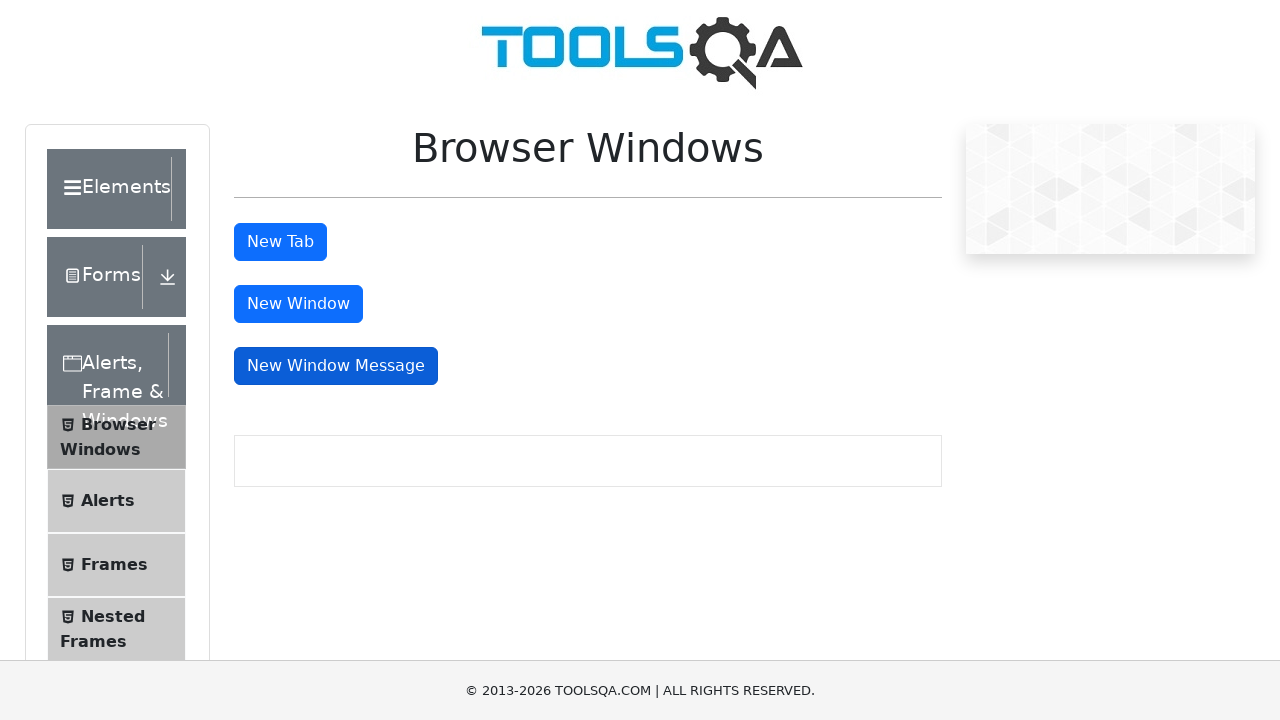

Switched to window with title: 
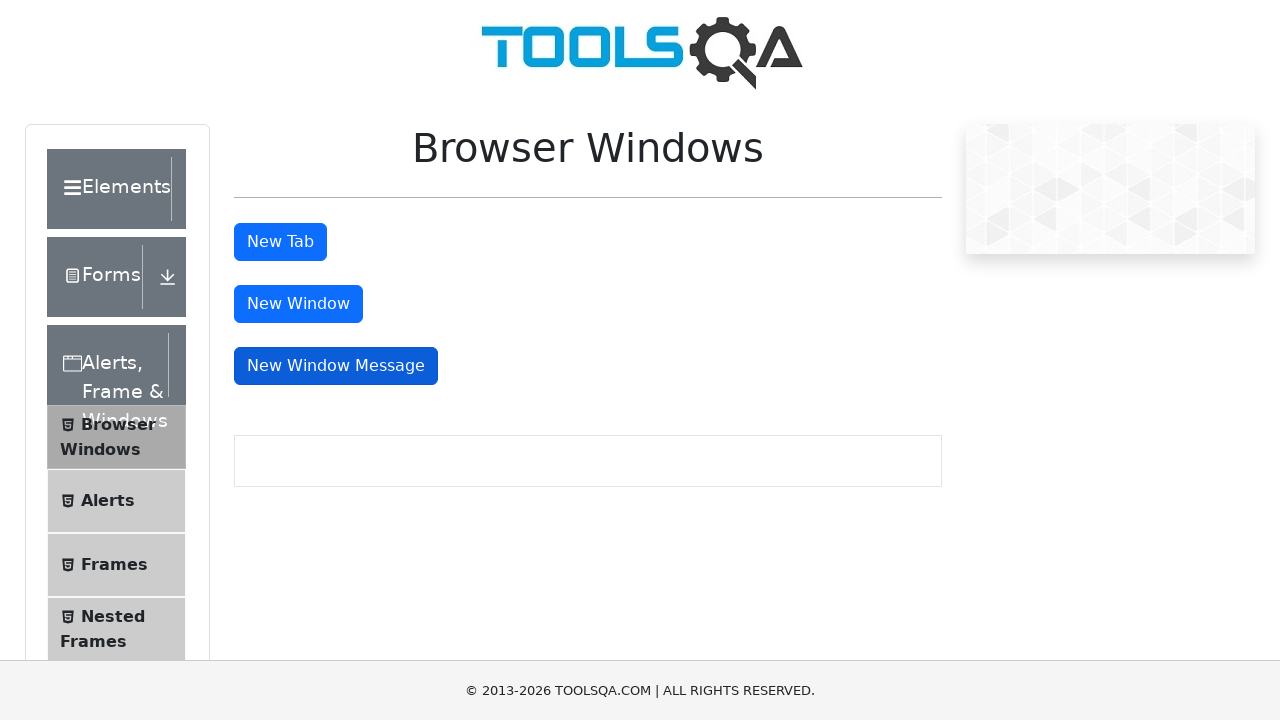

Brought window to front: 
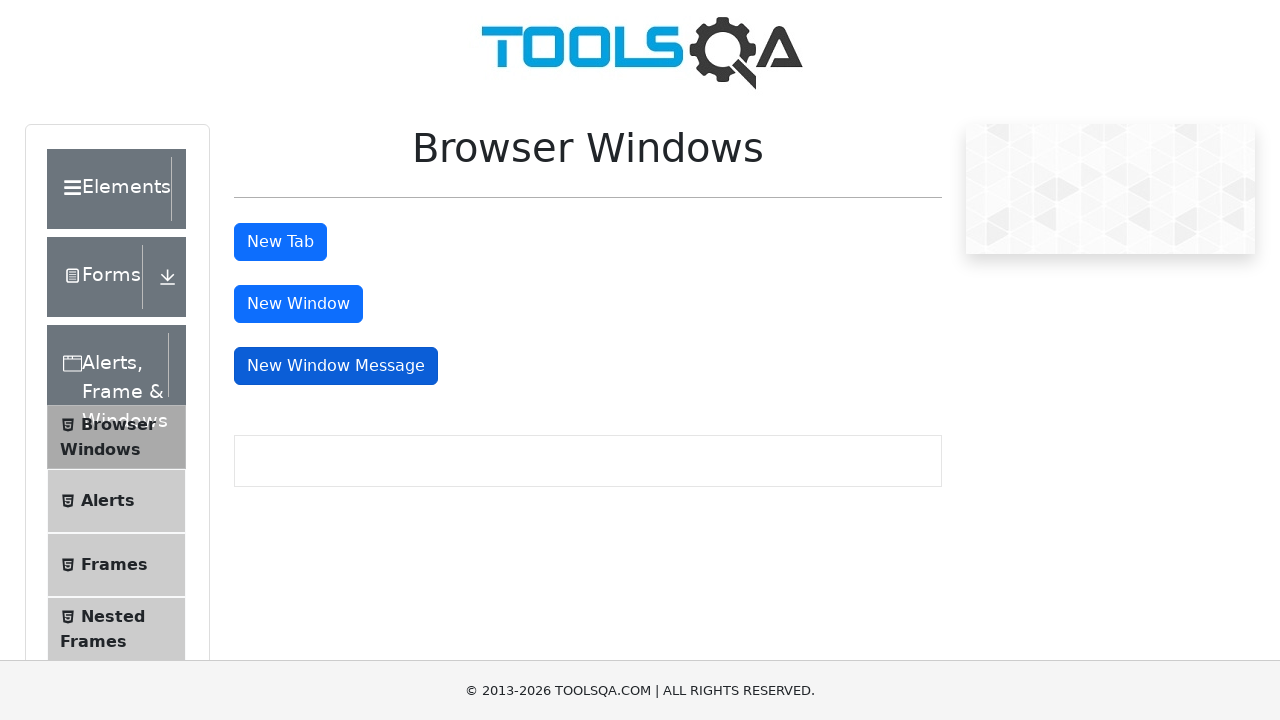

Switched to window with title: 
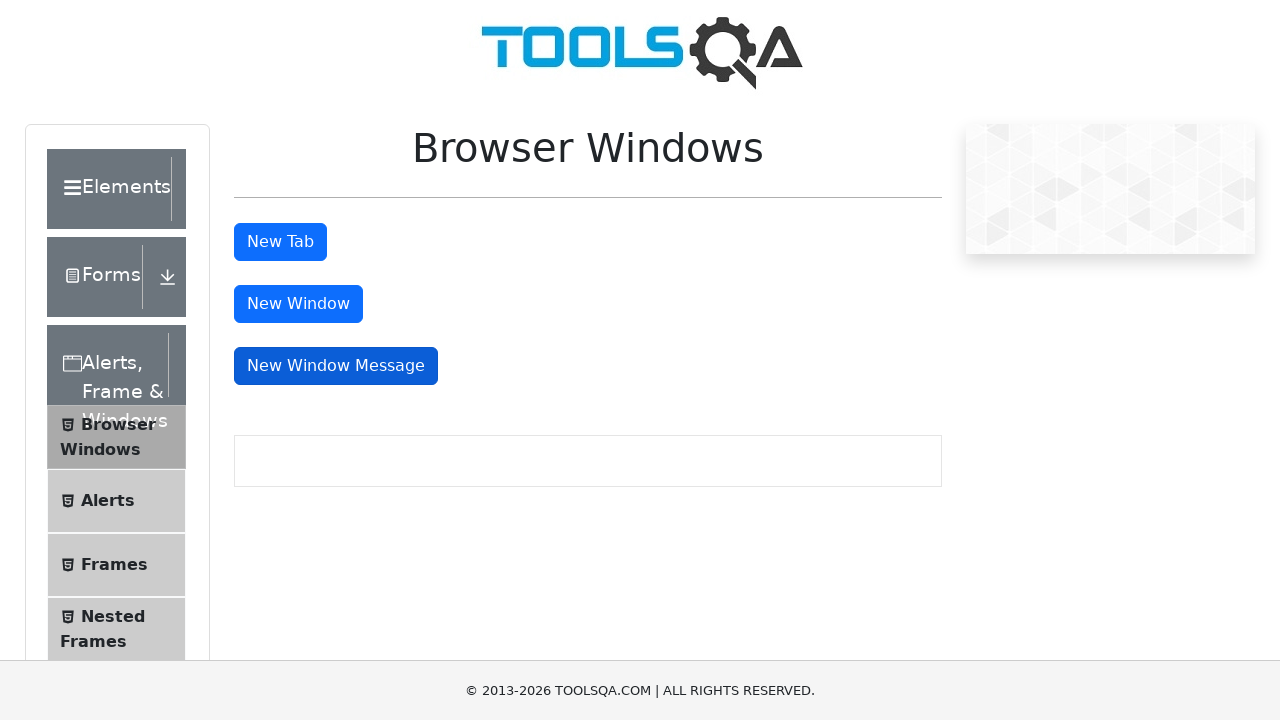

Brought window to front: 
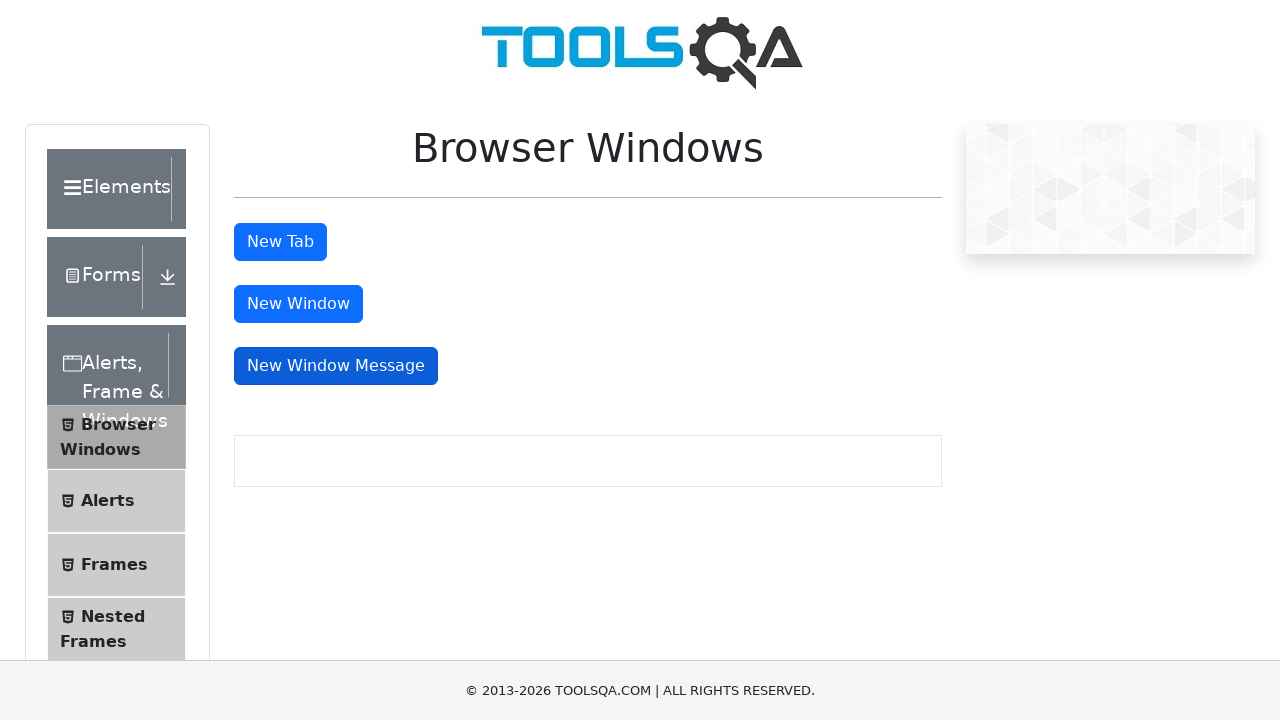

Switched to window with title: 
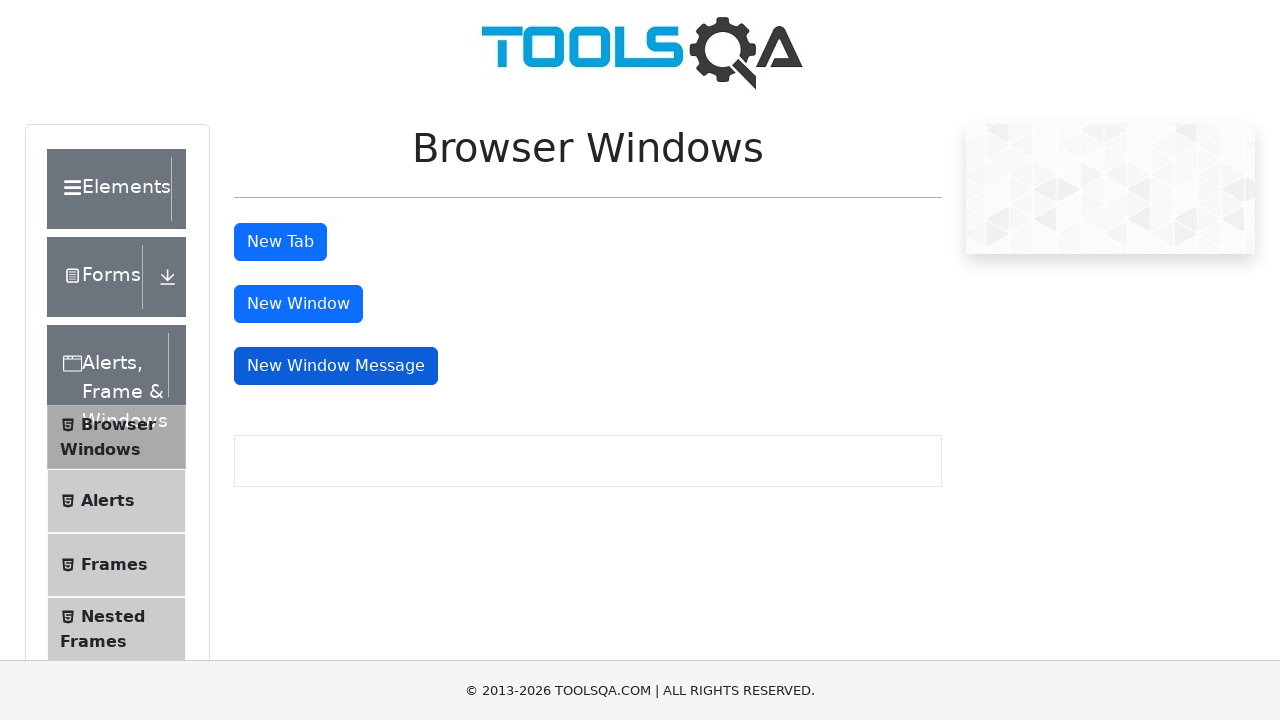

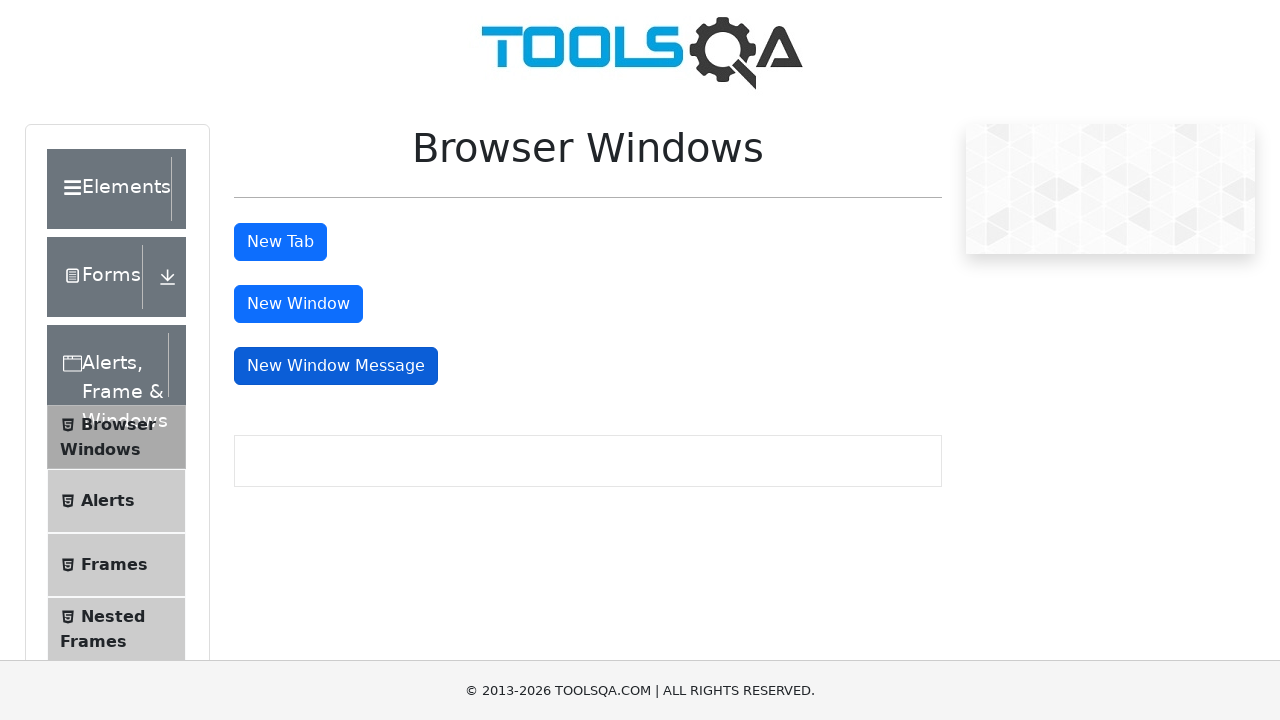